Tests contact form with invalid email format to verify email validation message

Starting URL: https://automationexercise.com/

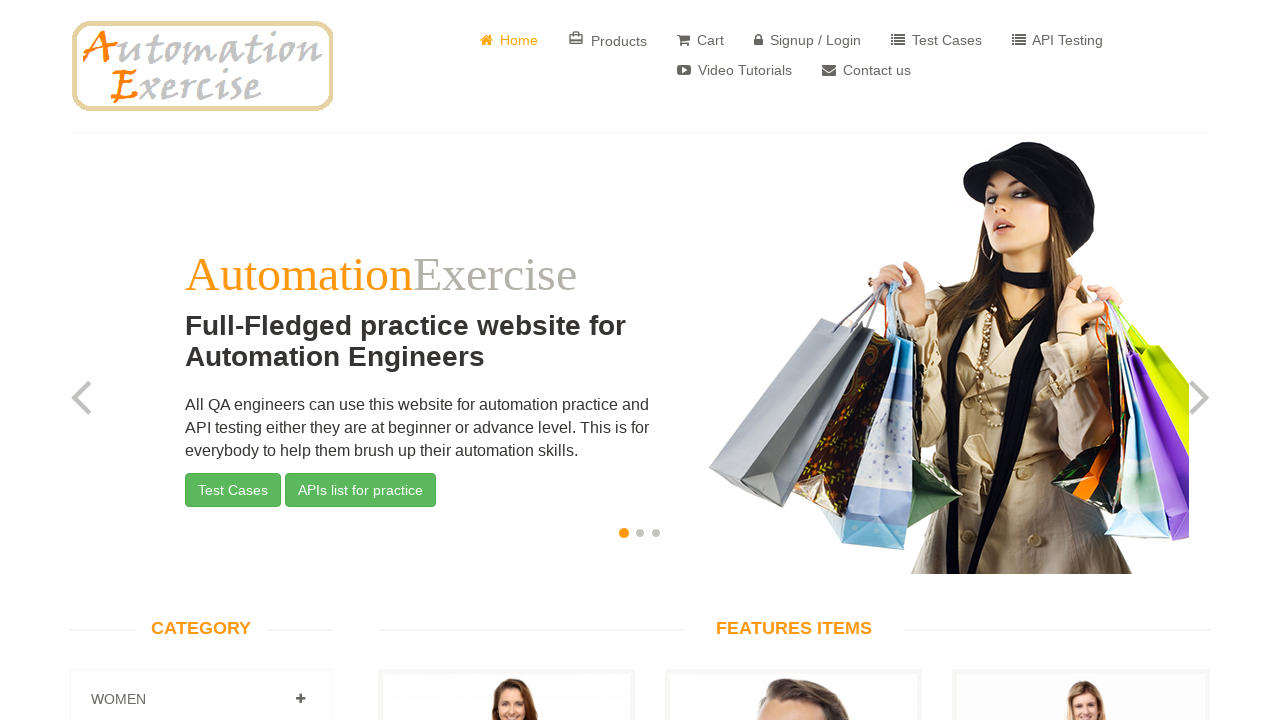

Clicked 'Contact us' link to navigate to contact form page at (866, 70) on text=Contact us
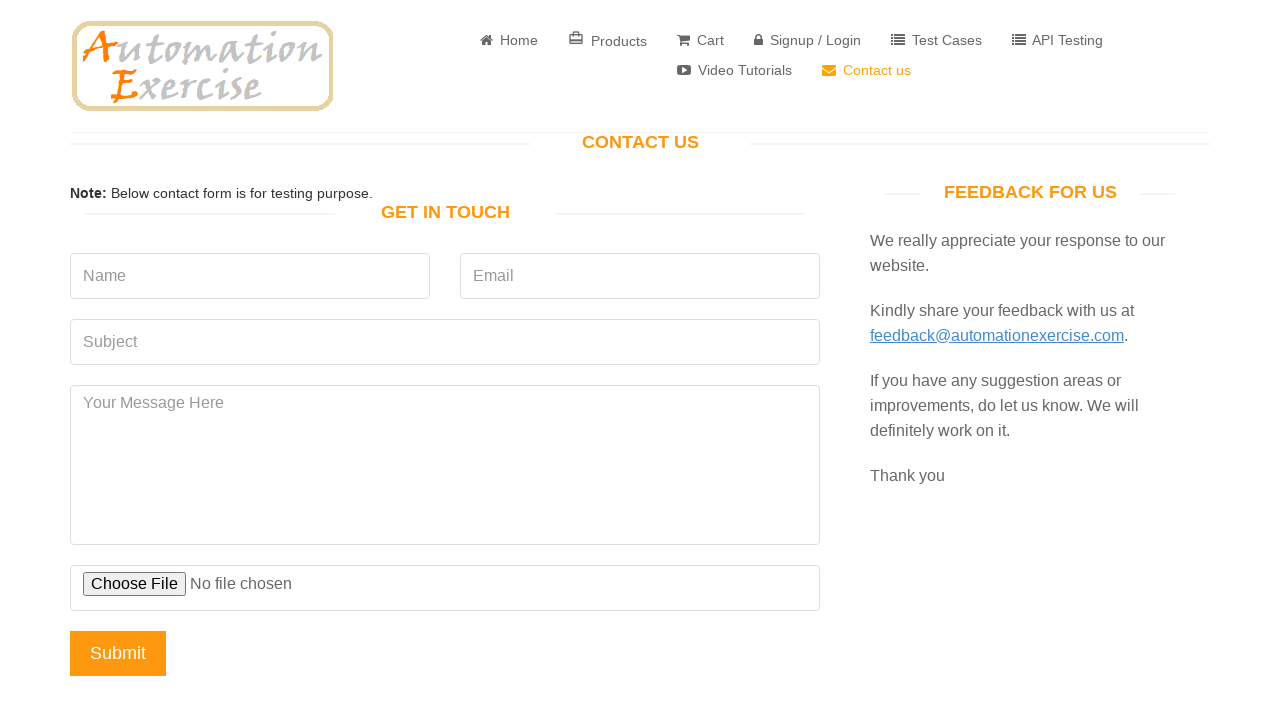

Clicked on name input field at (250, 276) on input[name='name']
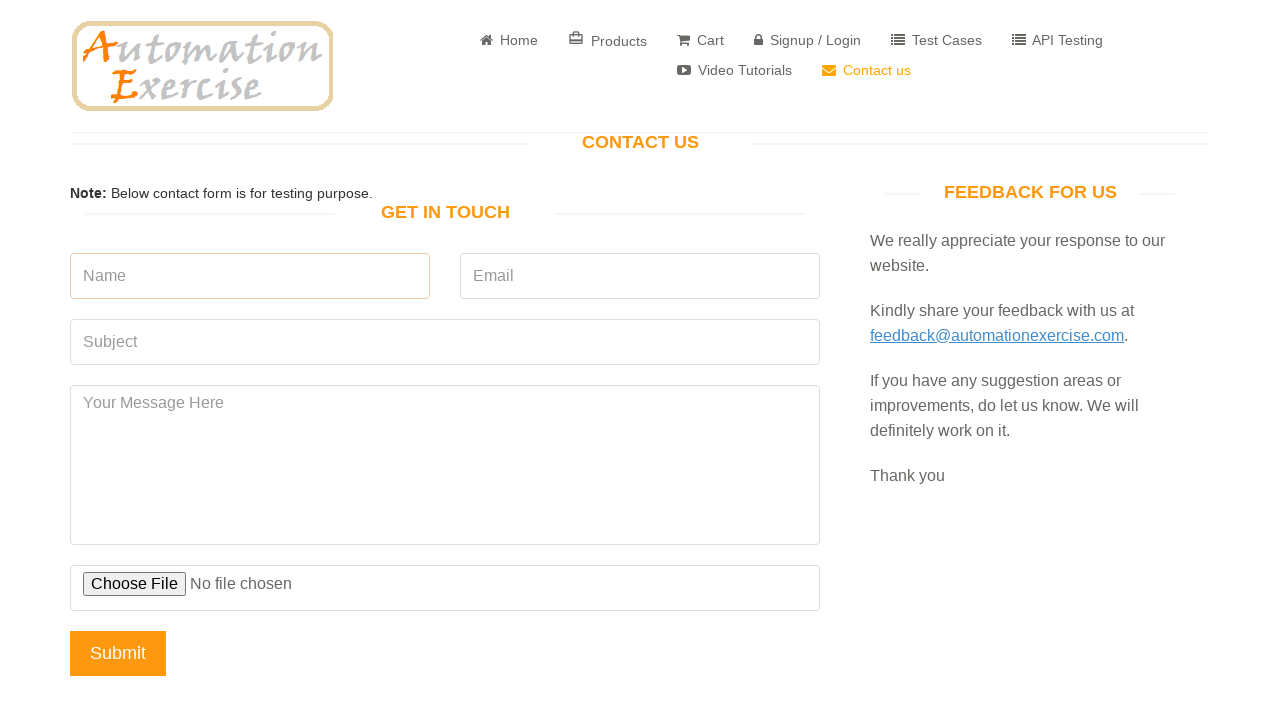

Filled name field with 'sabeel' on input[name='name']
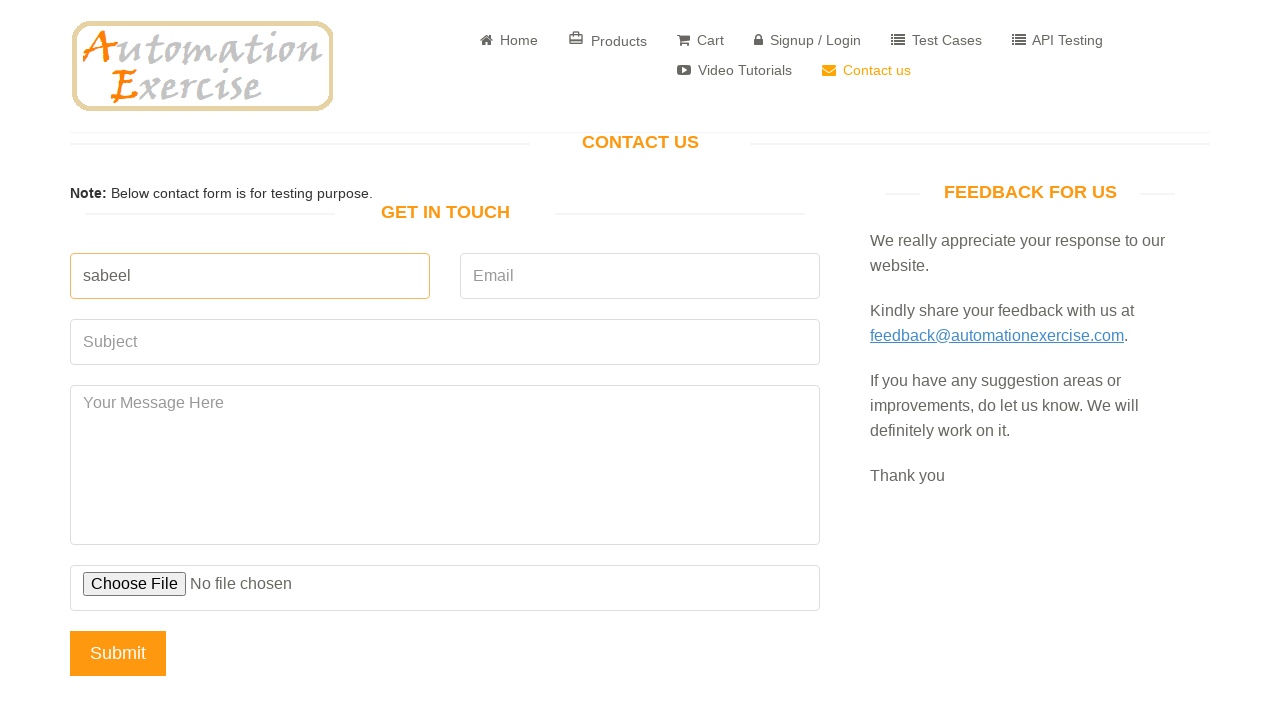

Clicked on email input field at (640, 276) on input[name='email']
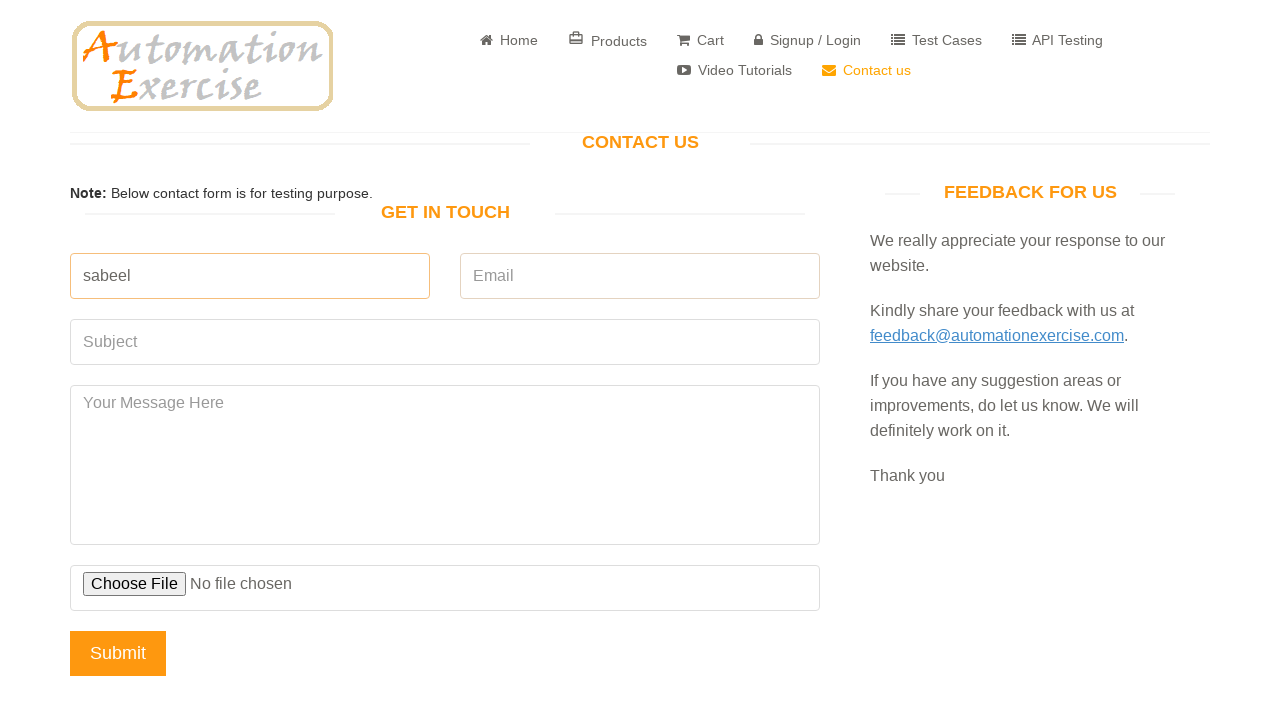

Filled email field with invalid email 'sa@' on input[name='email']
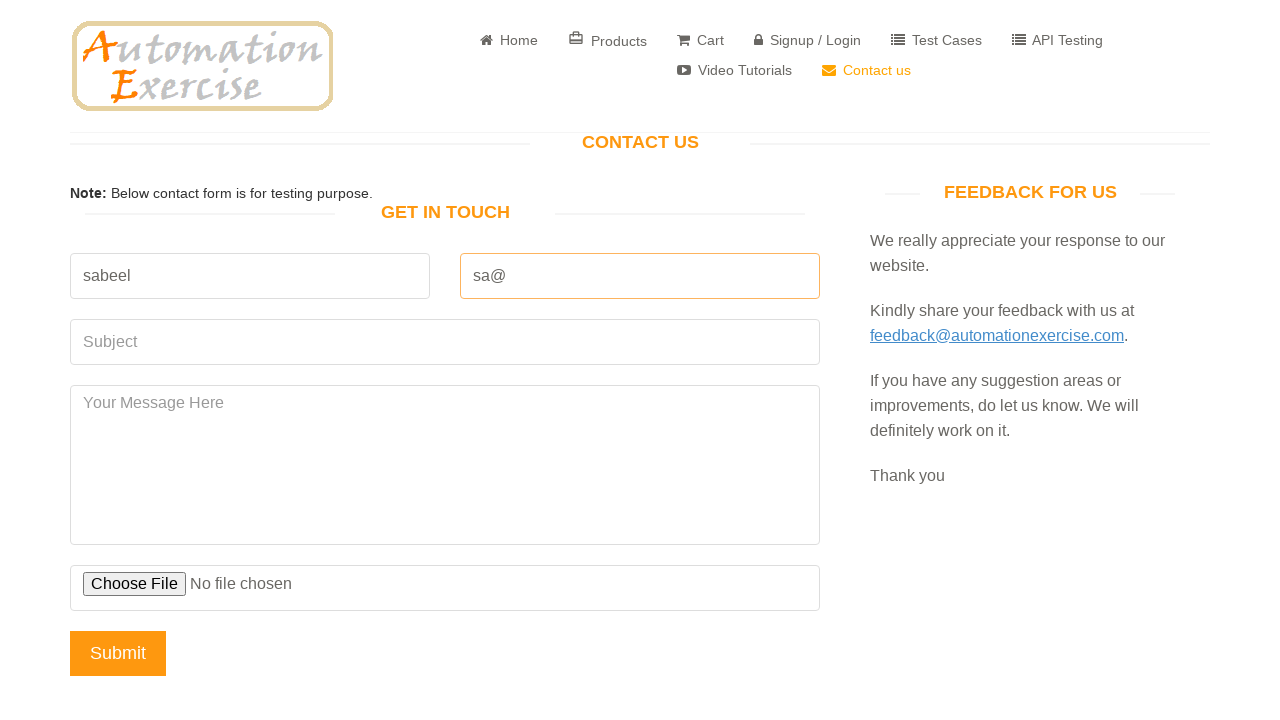

Clicked on subject input field at (445, 342) on input[name='subject']
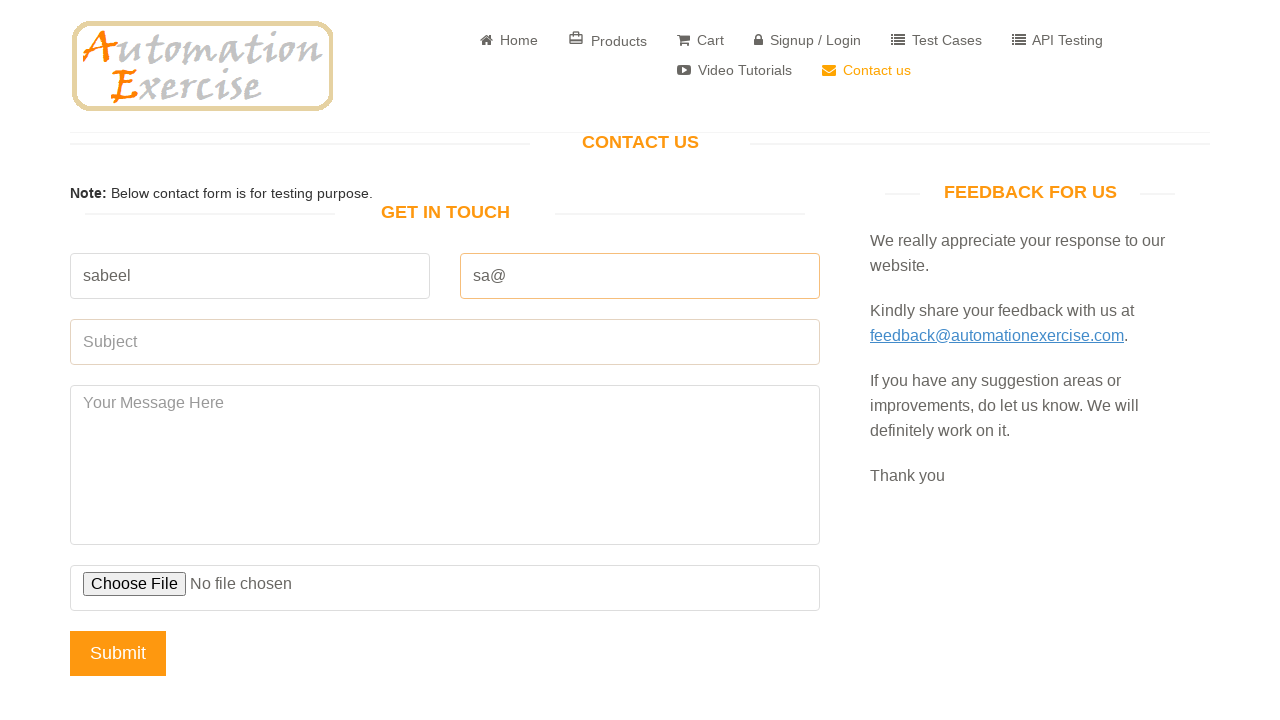

Filled subject field with 'get in touch' on input[name='subject']
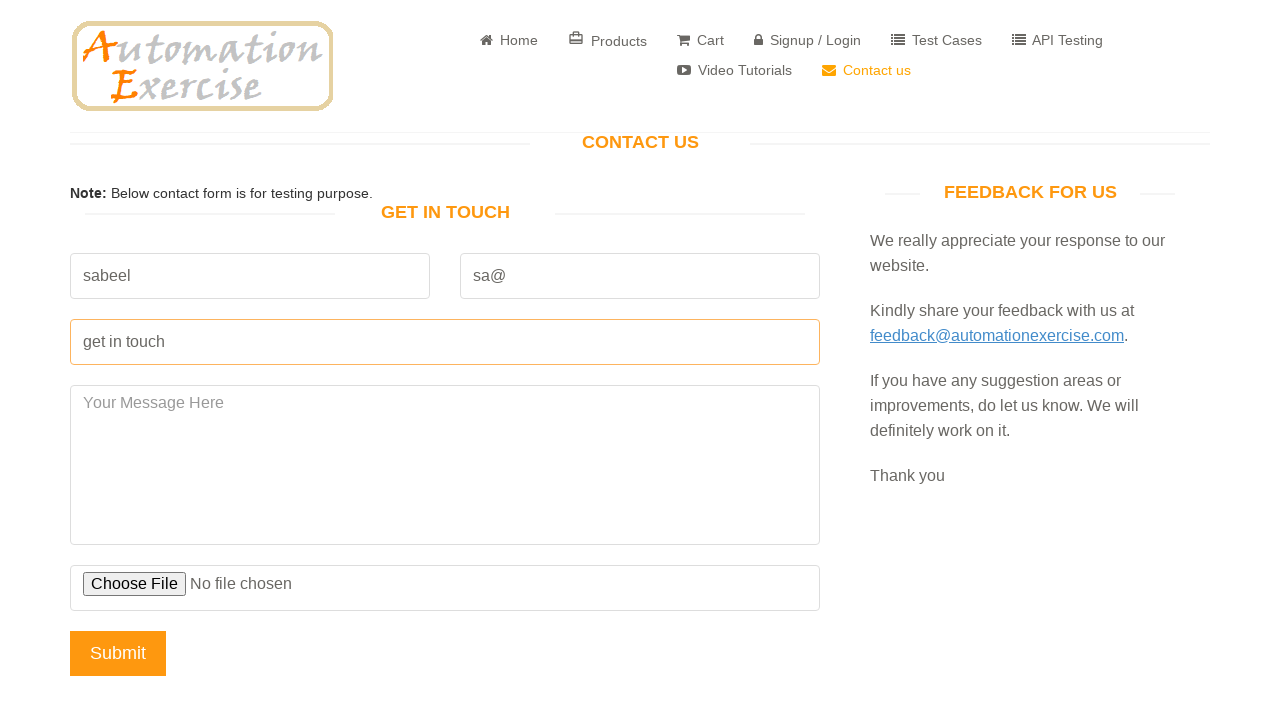

Clicked on message textarea at (445, 465) on #message
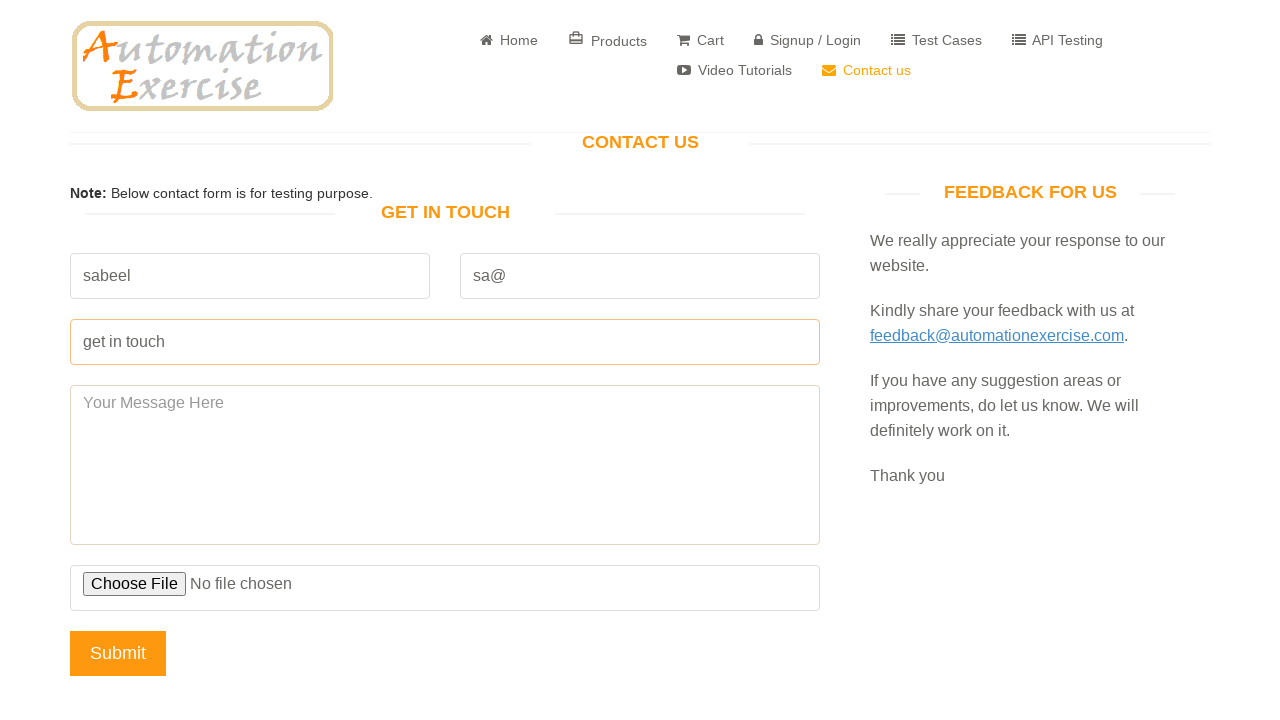

Filled message field with 'hello there!' on #message
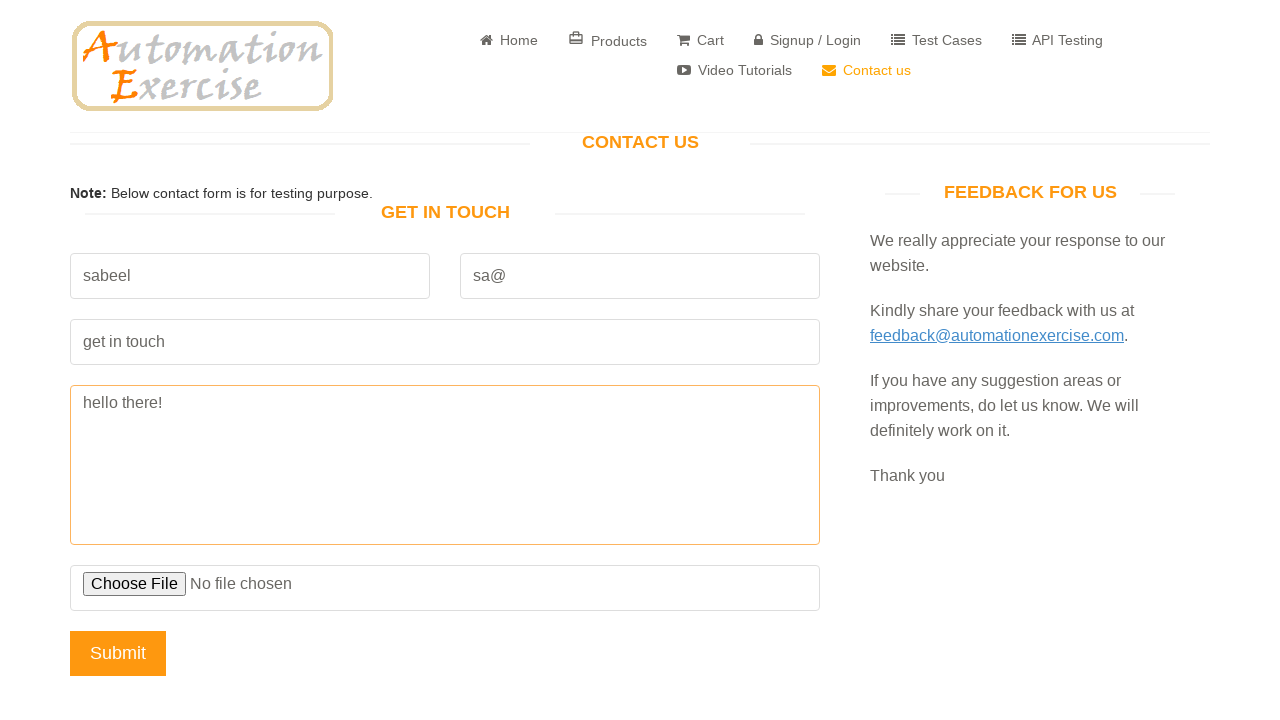

Clicked submit button to attempt form submission at (118, 653) on input[name='submit']
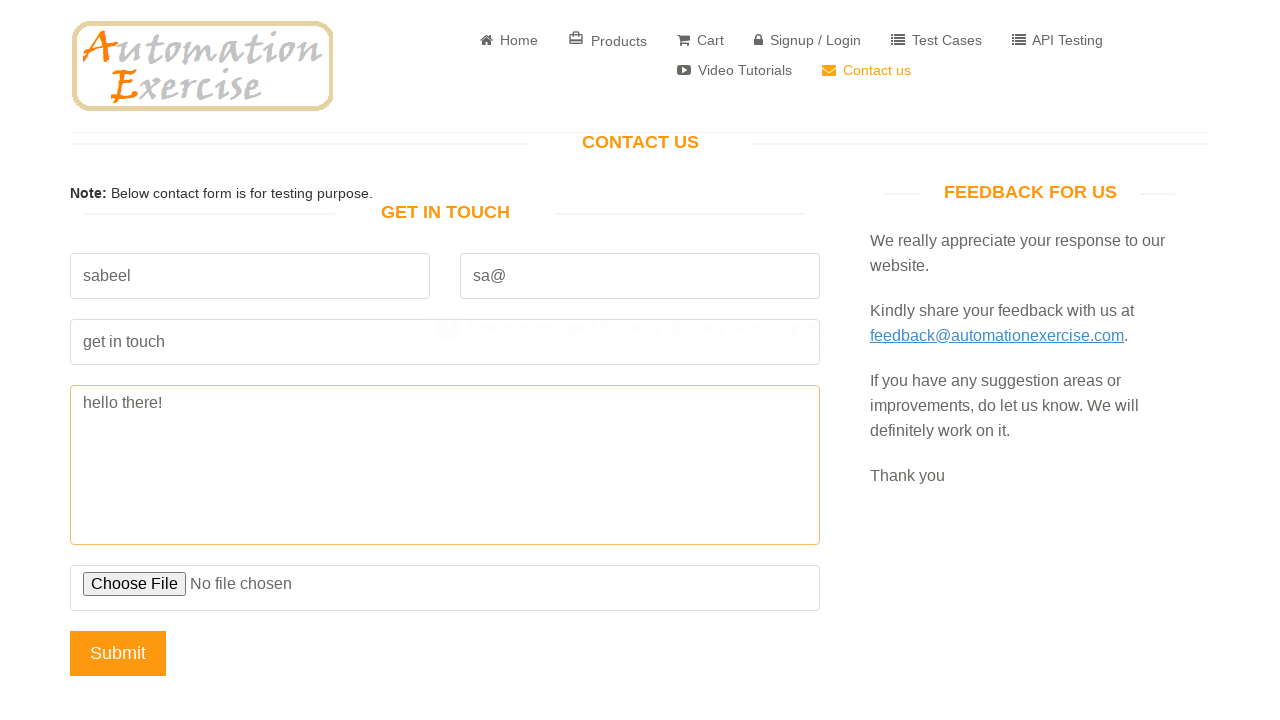

Located email input element for validation check
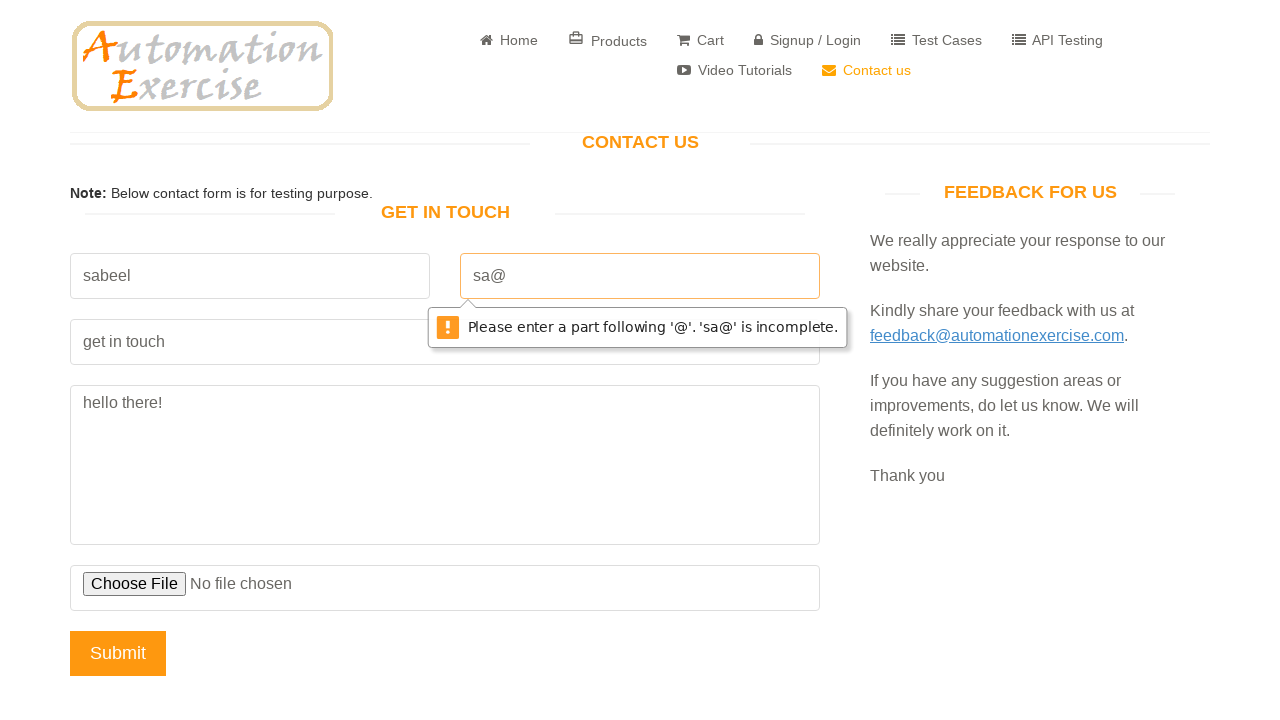

Retrieved validation message: 'Please enter a part following '@'. 'sa@' is incomplete.'
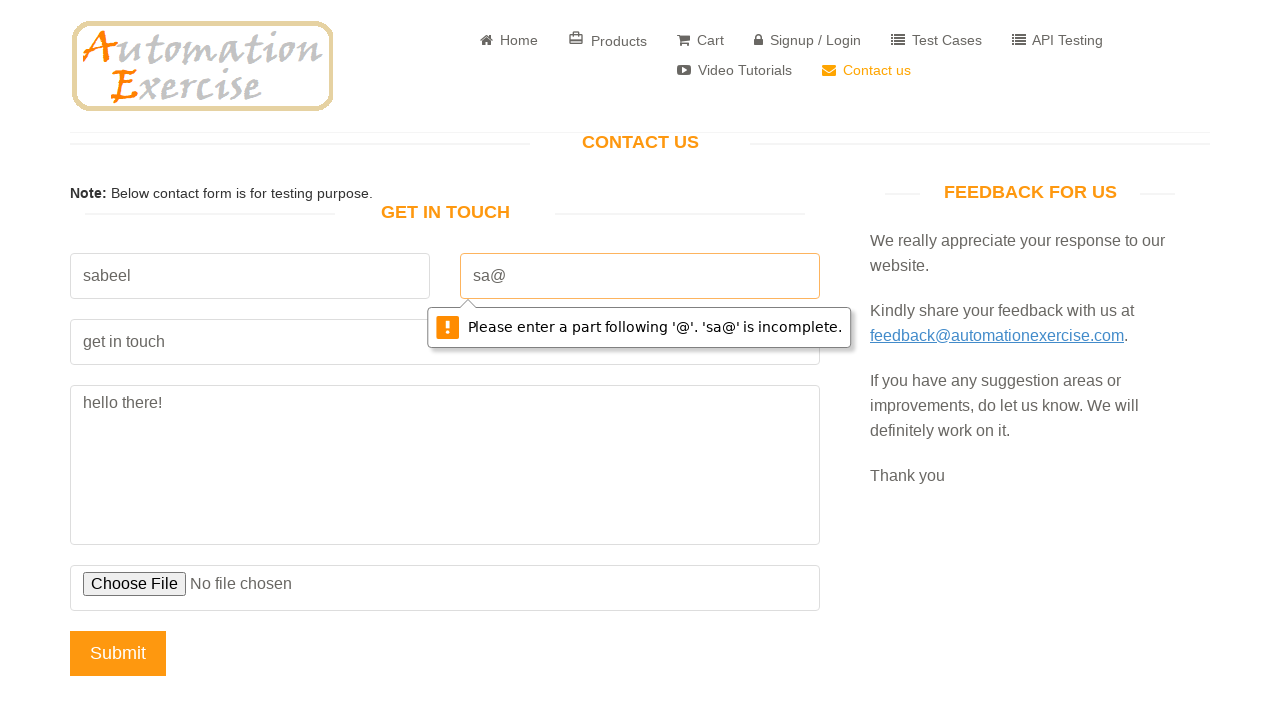

Verified email validation message for incomplete email format
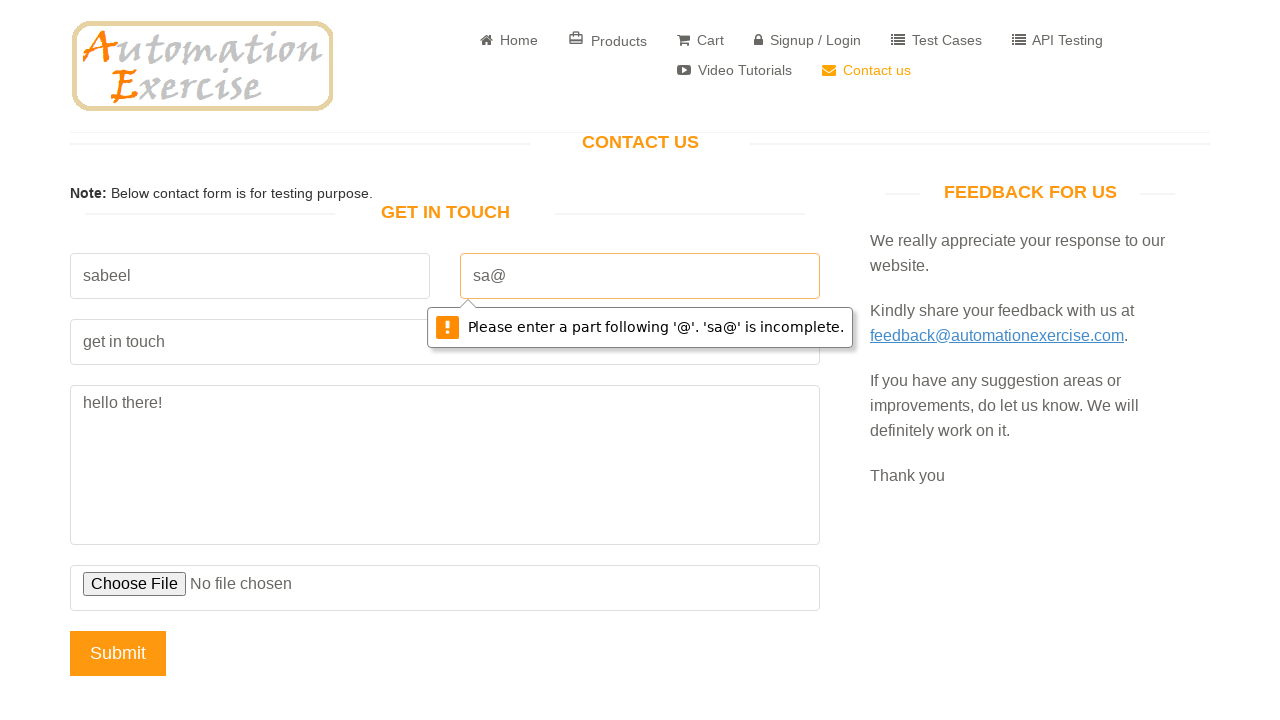

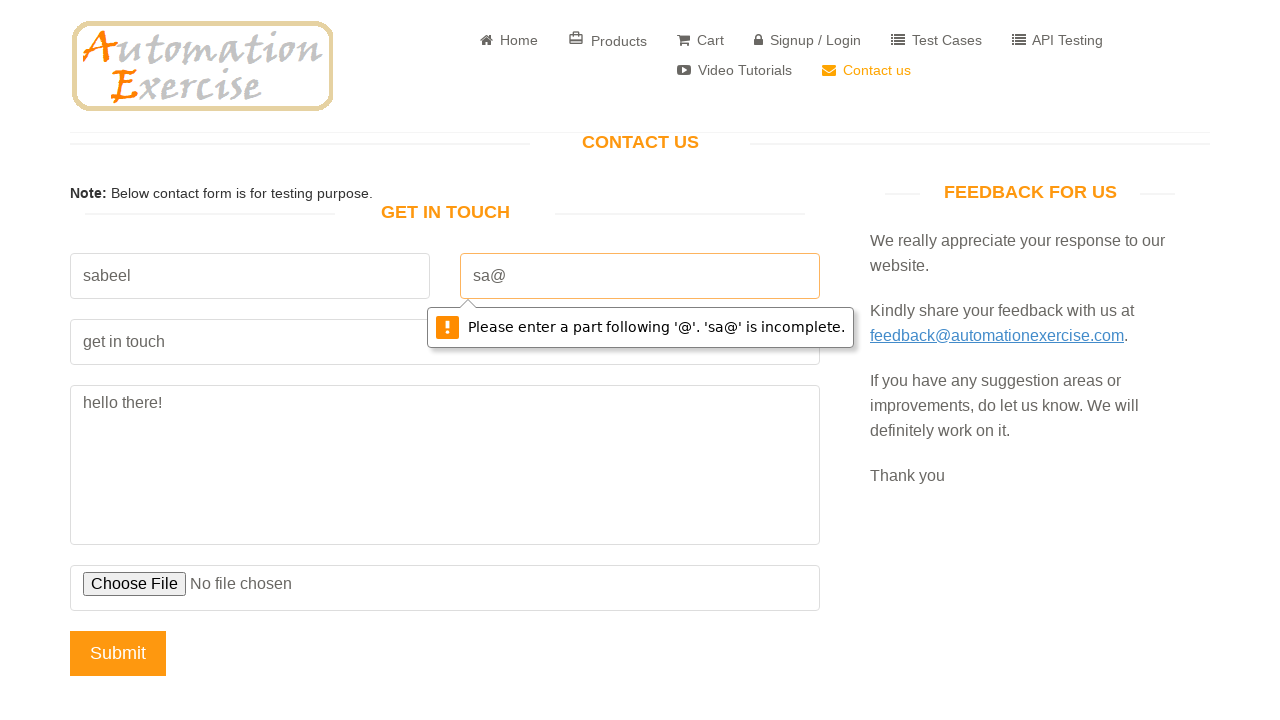